Tests marking all todo items as completed using the toggle all checkbox

Starting URL: https://demo.playwright.dev/todomvc

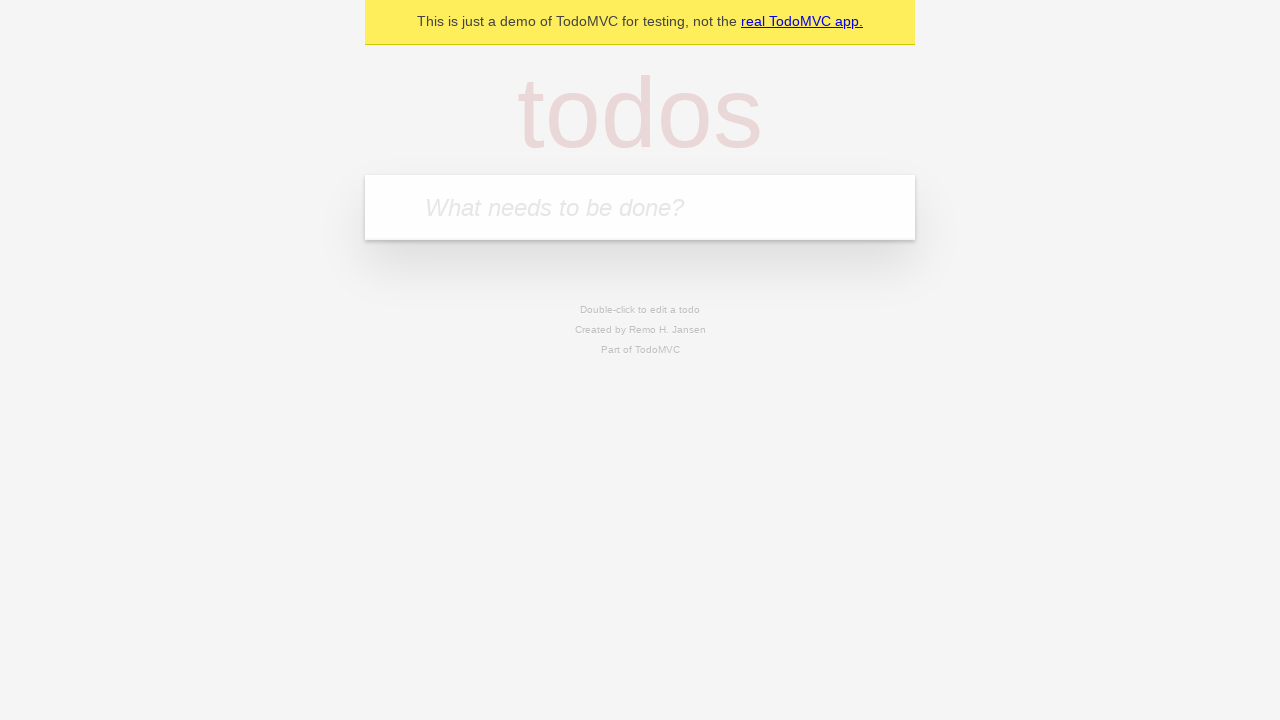

Navigated to TodoMVC demo application
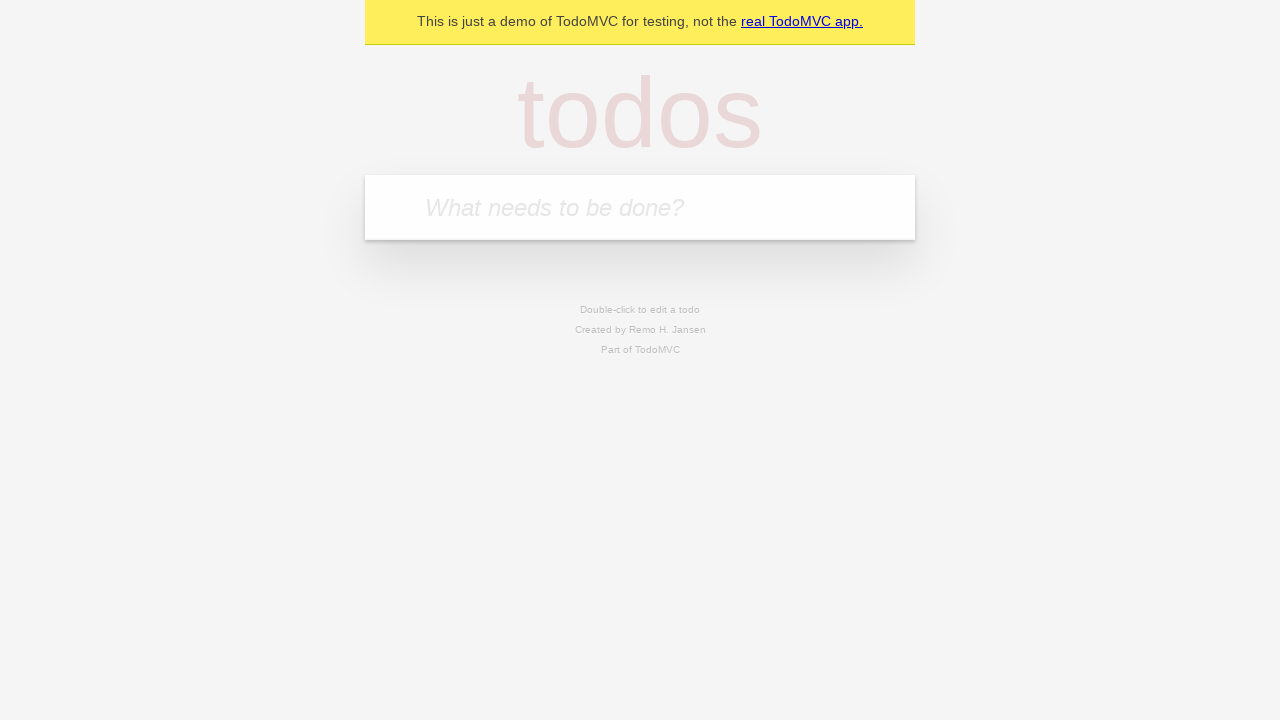

Located the todo input field
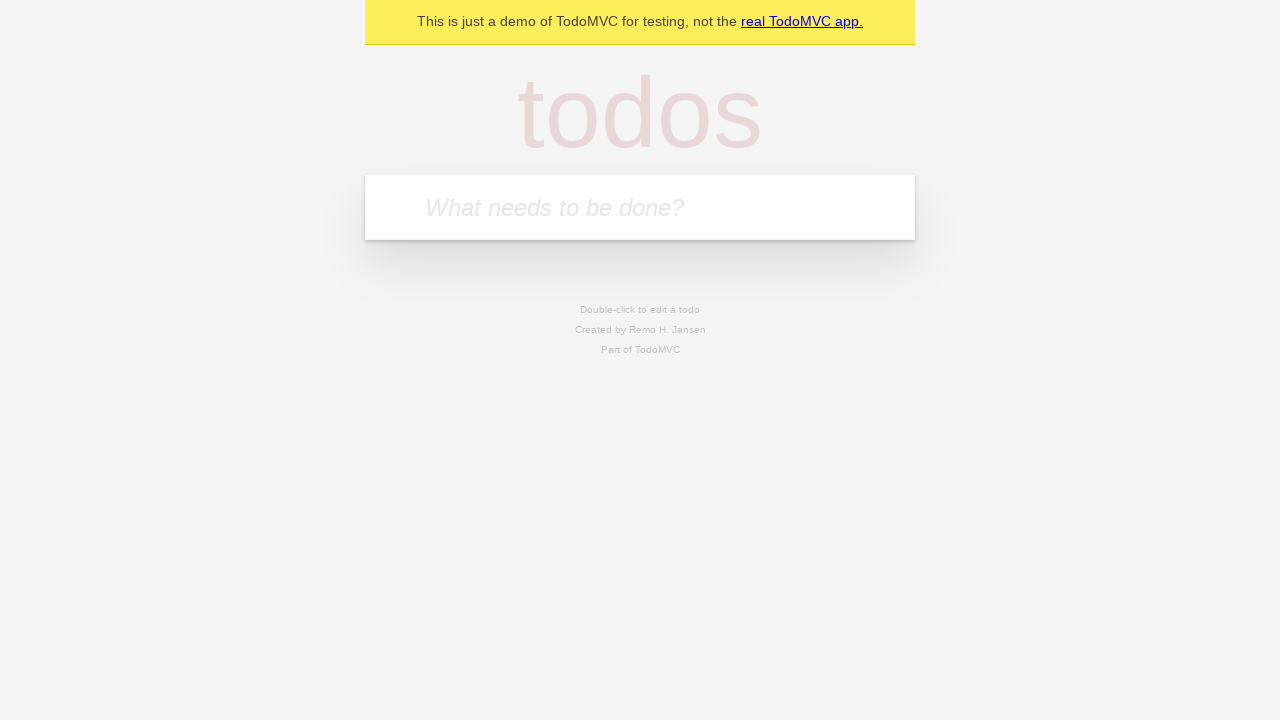

Filled first todo item: 'buy some cheese' on internal:attr=[placeholder="What needs to be done?"i]
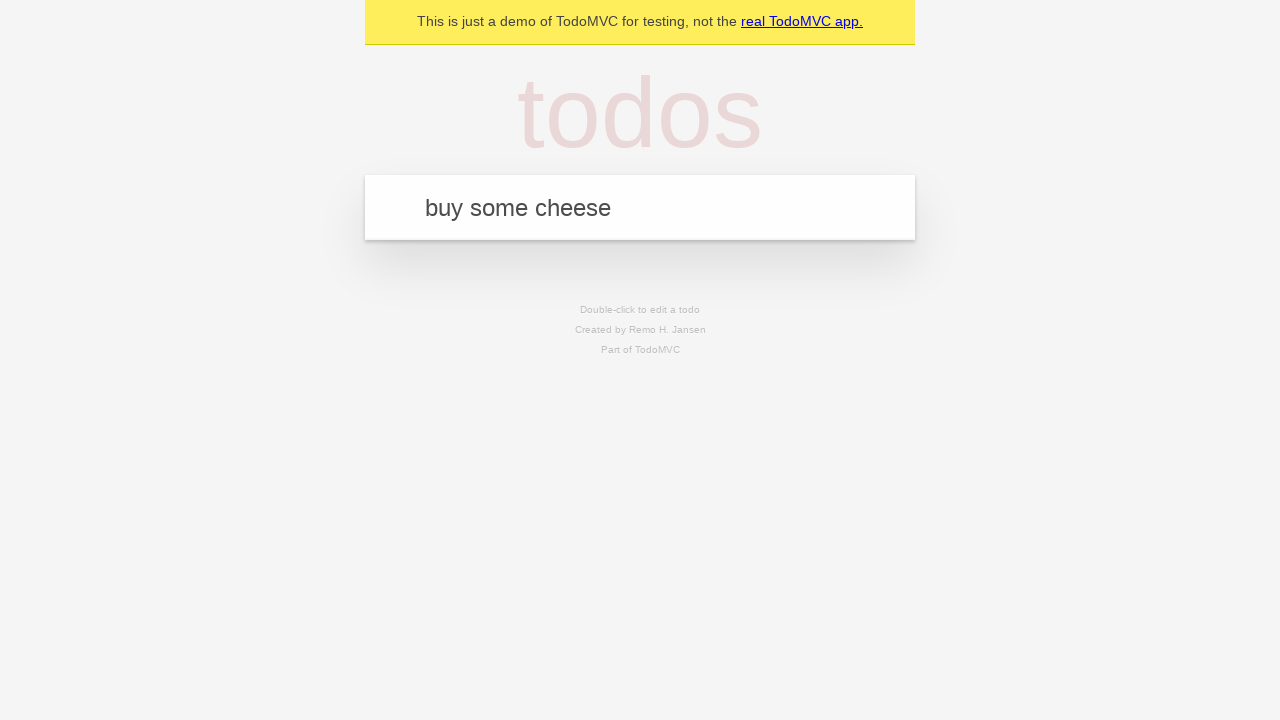

Submitted first todo item on internal:attr=[placeholder="What needs to be done?"i]
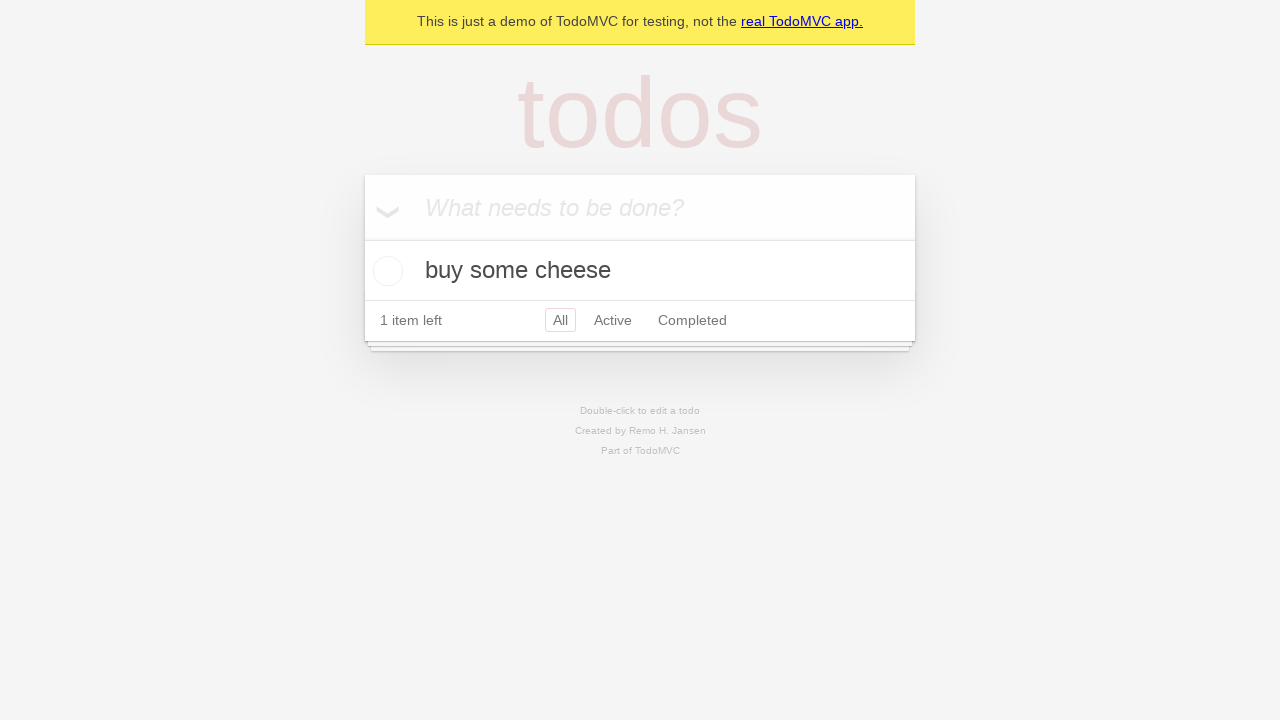

Filled second todo item: 'feed the cat' on internal:attr=[placeholder="What needs to be done?"i]
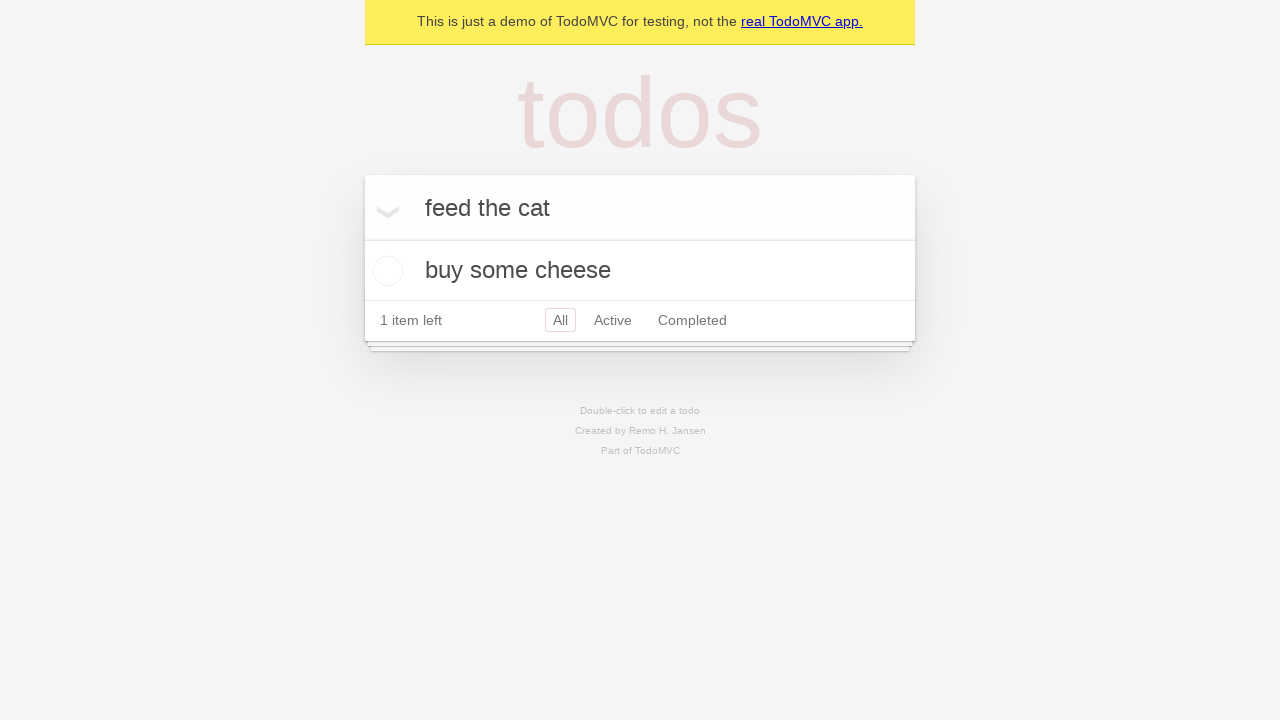

Submitted second todo item on internal:attr=[placeholder="What needs to be done?"i]
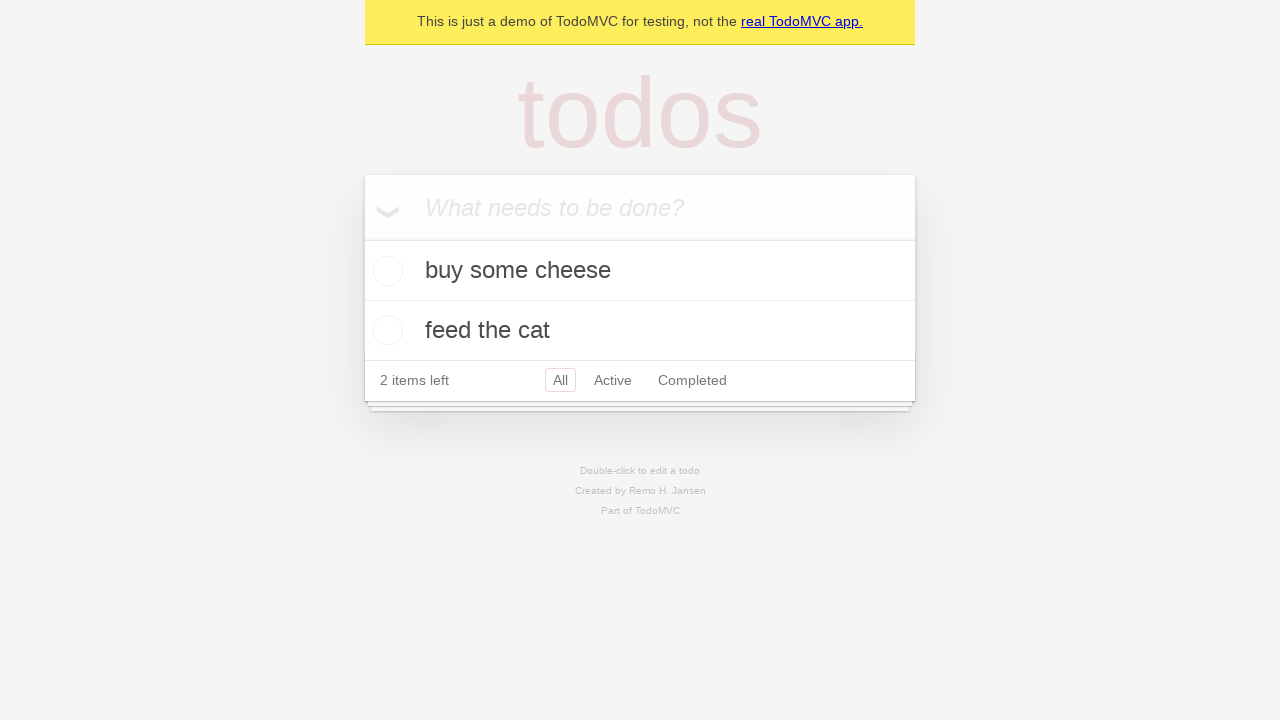

Filled third todo item: 'book a doctors appointment' on internal:attr=[placeholder="What needs to be done?"i]
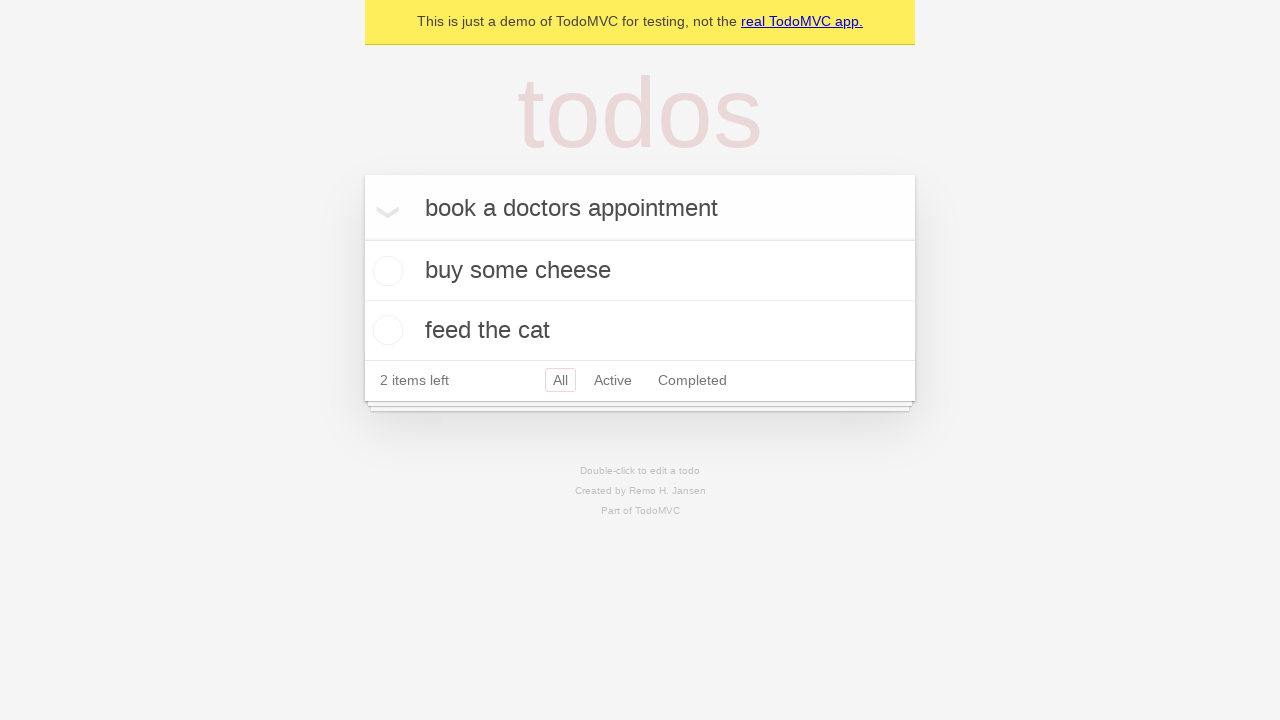

Submitted third todo item on internal:attr=[placeholder="What needs to be done?"i]
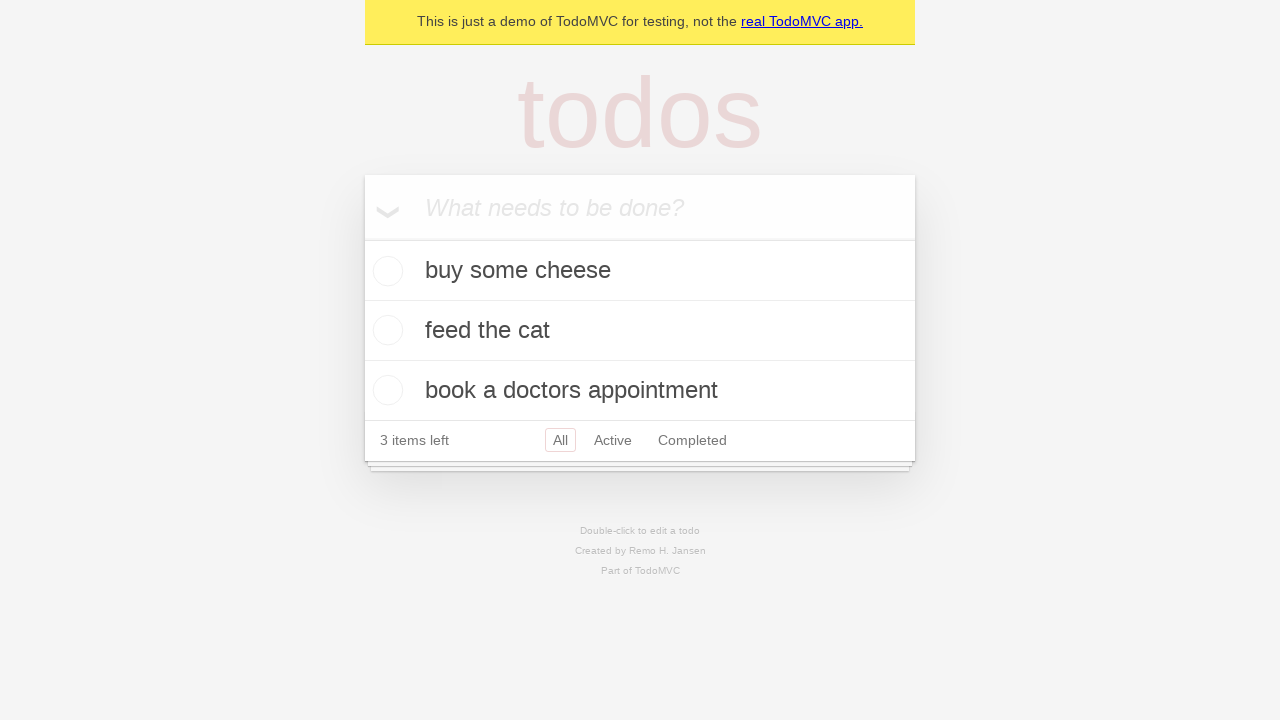

Checked the 'Mark all as complete' toggle at (362, 238) on internal:label="Mark all as complete"i
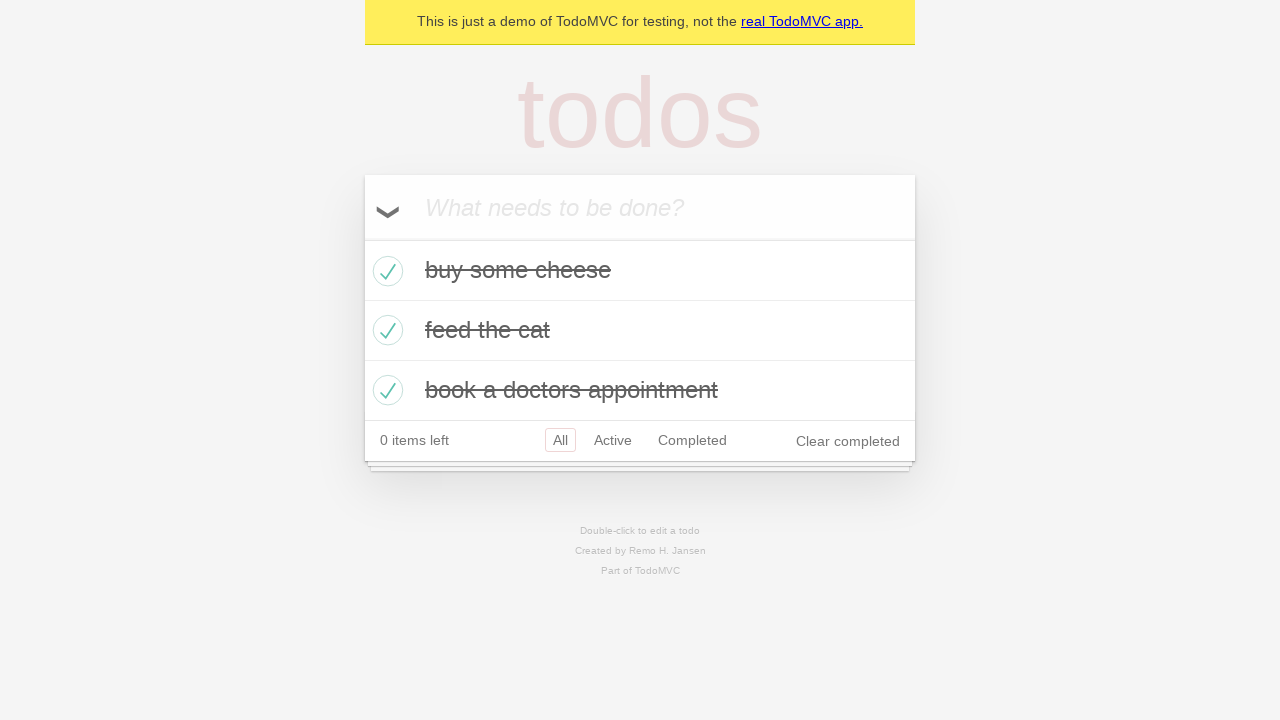

Verified all todo items are marked as completed
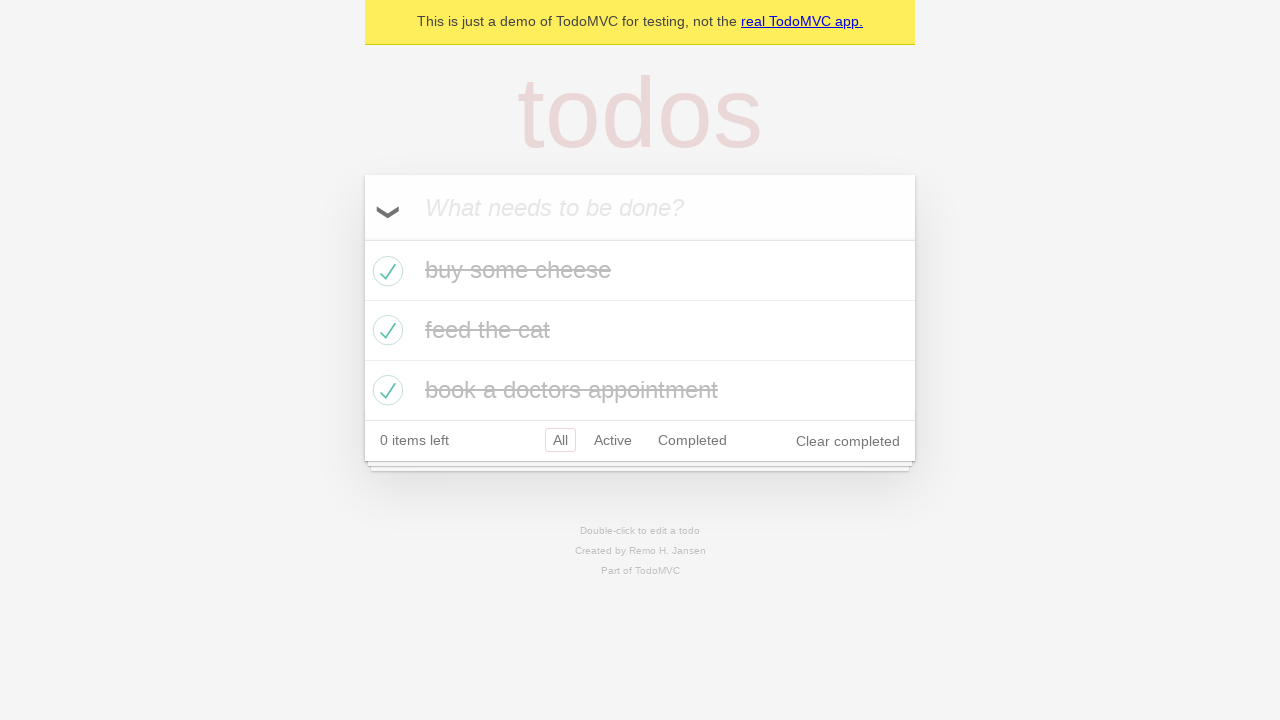

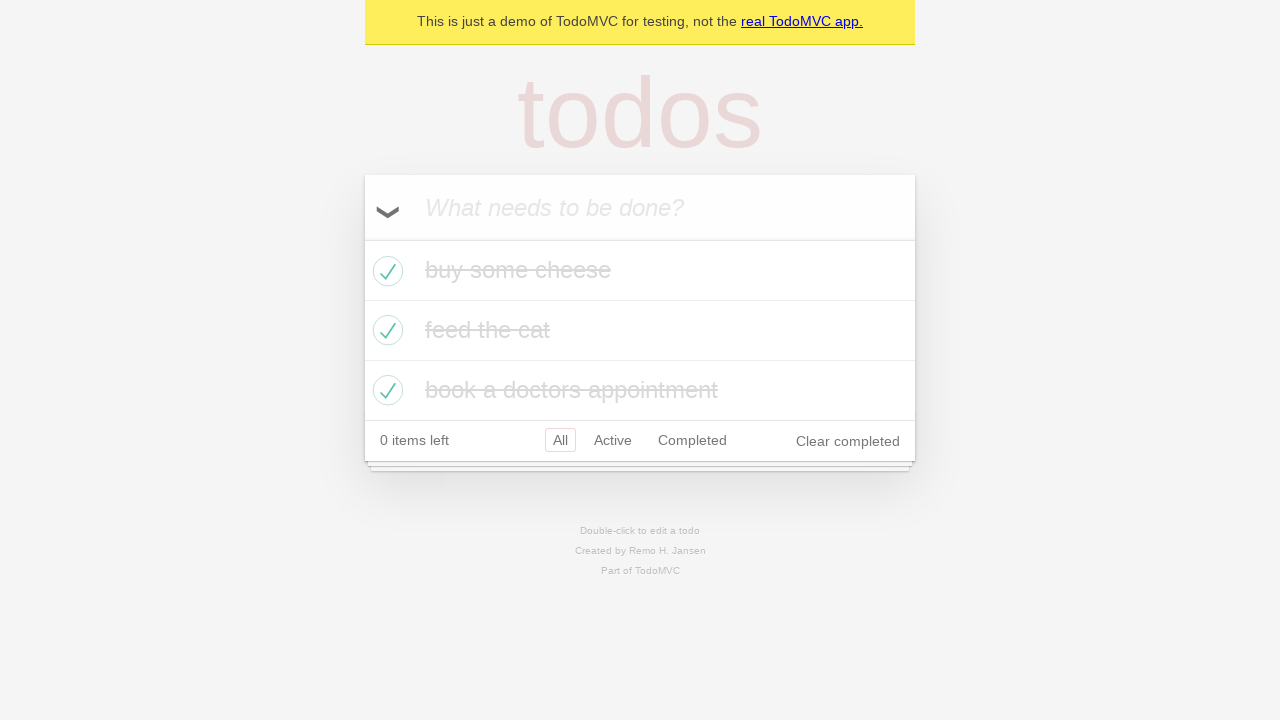